Tests that edits are cancelled when pressing Escape during editing.

Starting URL: https://demo.playwright.dev/todomvc

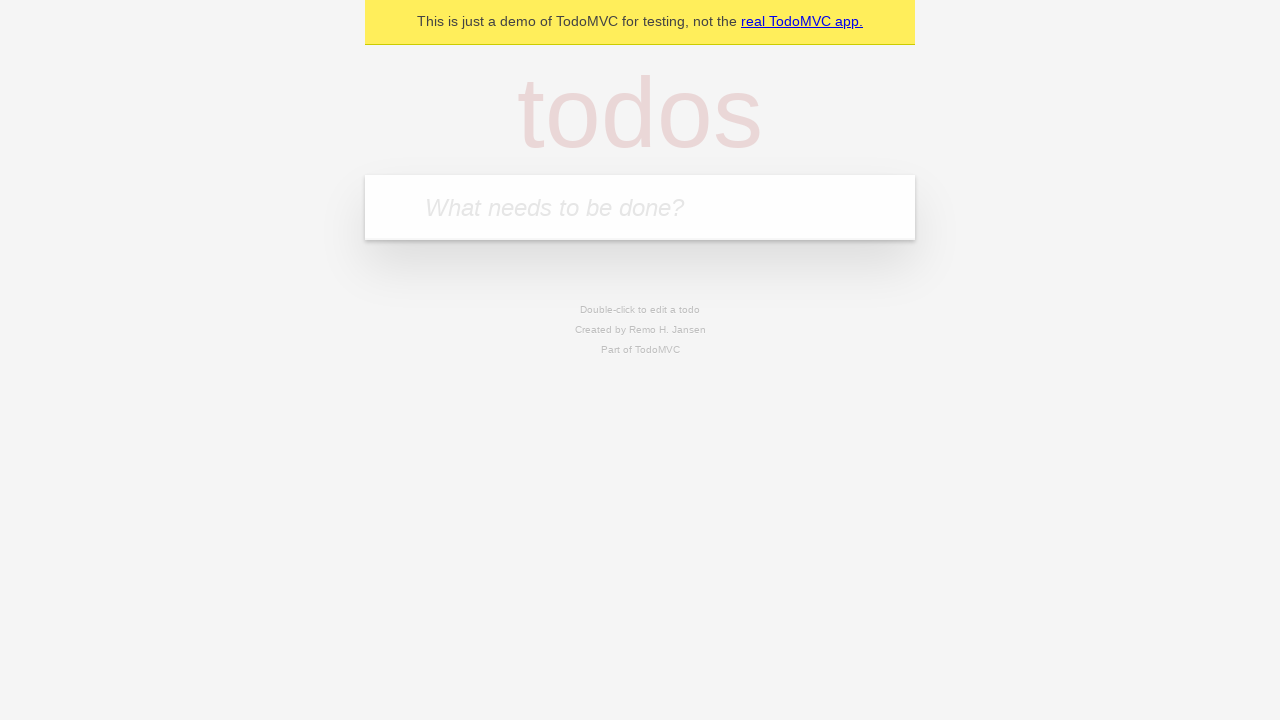

Filled todo input with 'buy some cheese' on internal:attr=[placeholder="What needs to be done?"i]
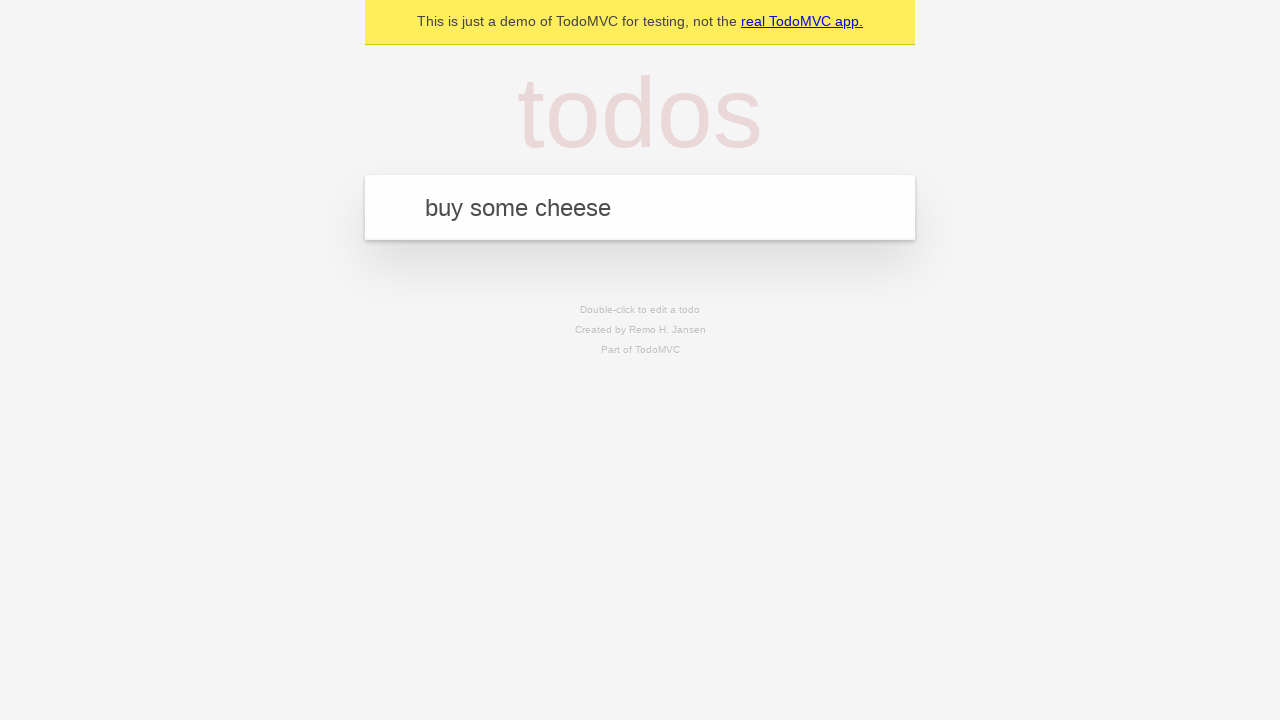

Pressed Enter to create first todo on internal:attr=[placeholder="What needs to be done?"i]
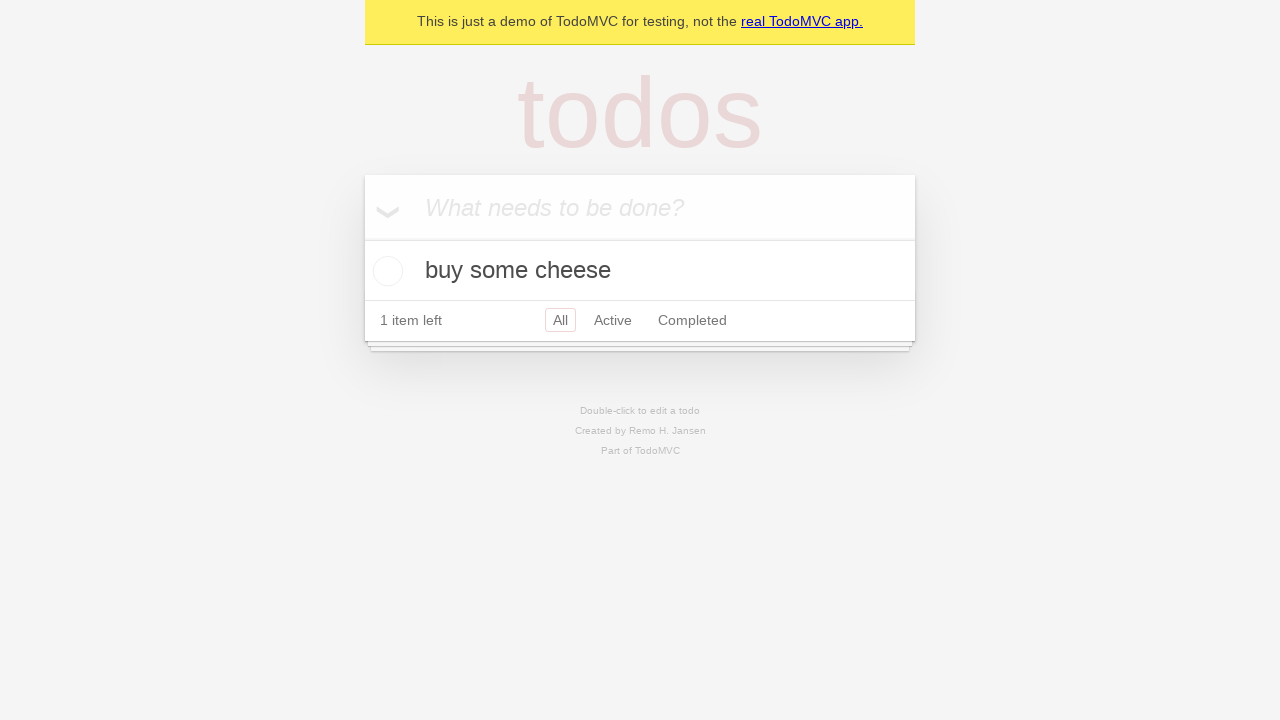

Filled todo input with 'feed the cat' on internal:attr=[placeholder="What needs to be done?"i]
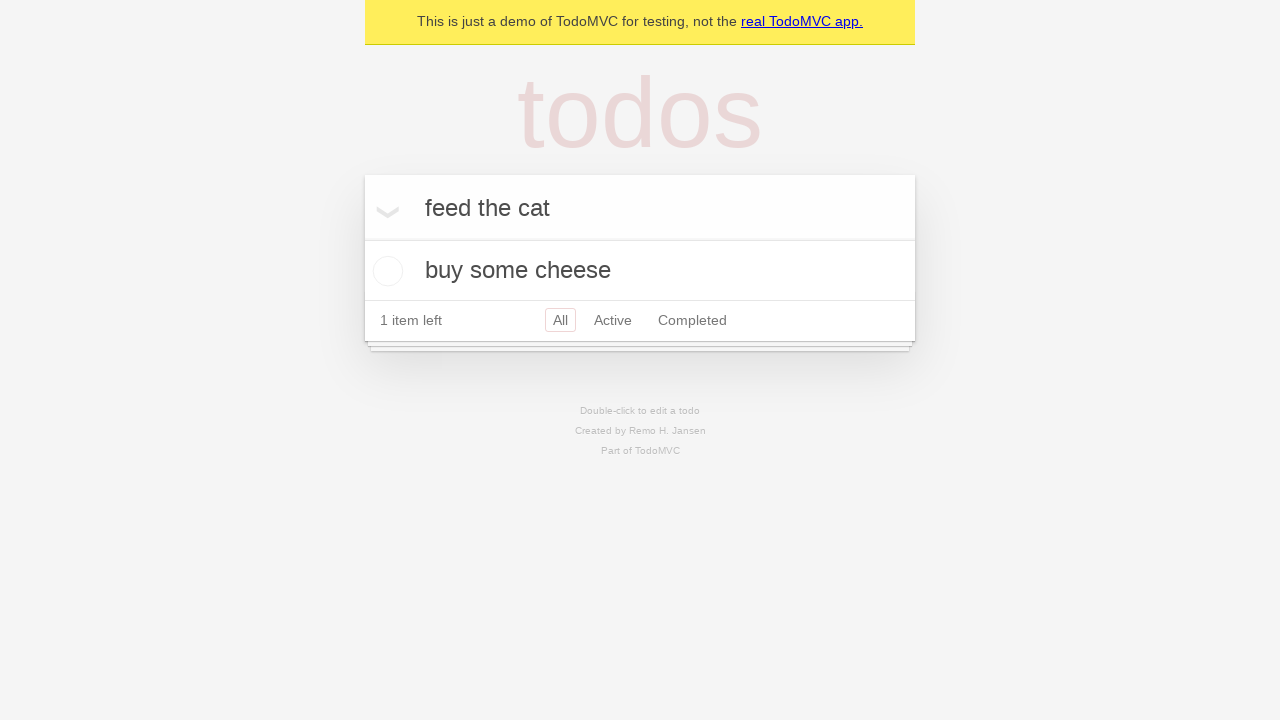

Pressed Enter to create second todo on internal:attr=[placeholder="What needs to be done?"i]
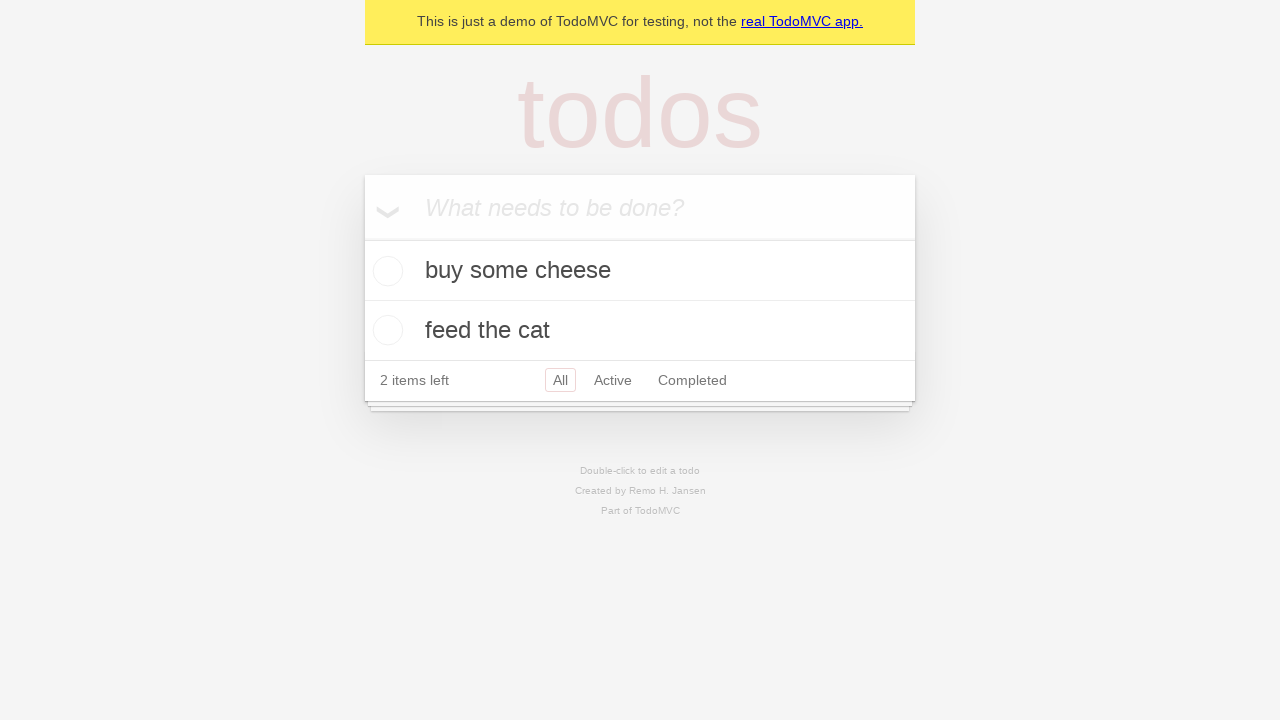

Filled todo input with 'book a doctors appointment' on internal:attr=[placeholder="What needs to be done?"i]
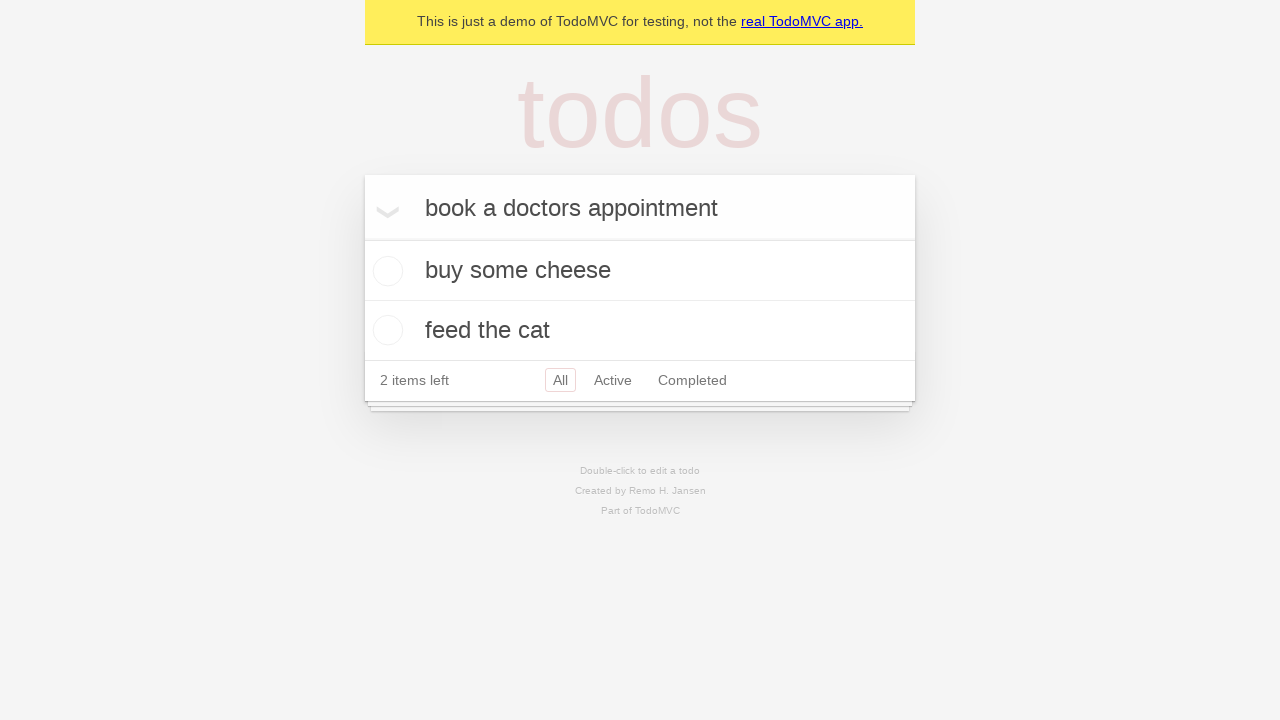

Pressed Enter to create third todo on internal:attr=[placeholder="What needs to be done?"i]
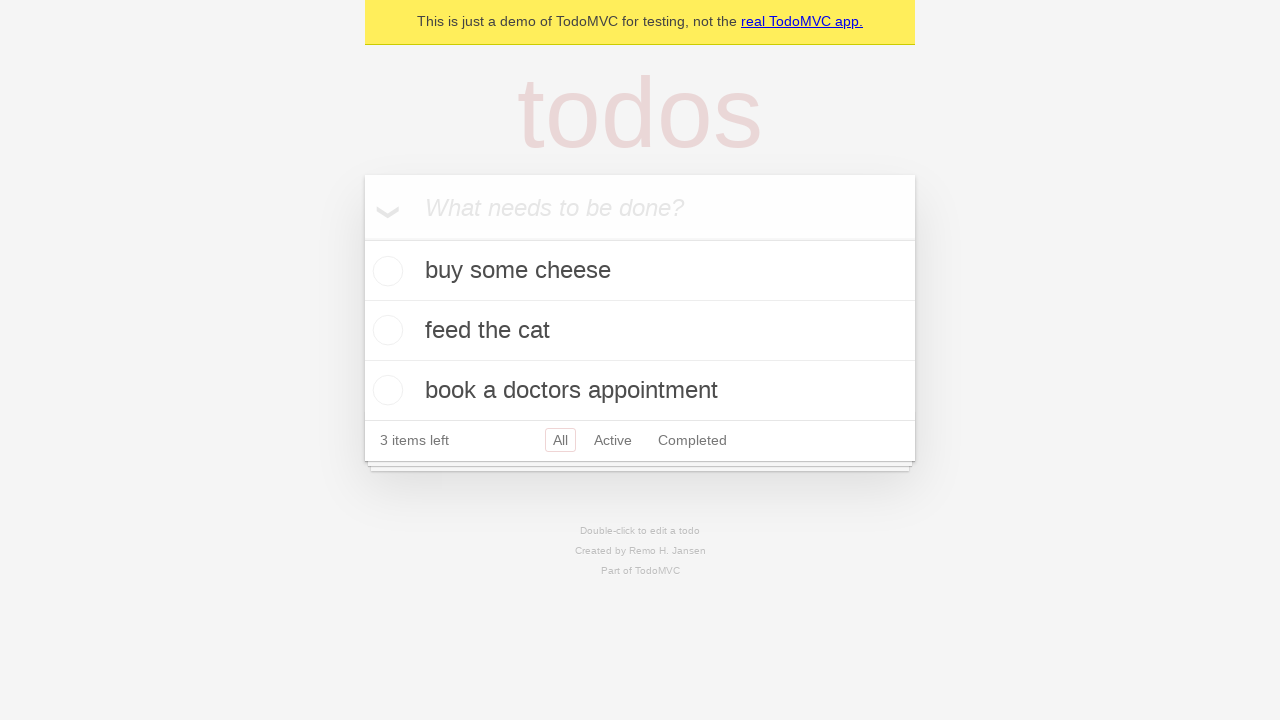

Double-clicked second todo to enter edit mode at (640, 331) on internal:testid=[data-testid="todo-item"s] >> nth=1
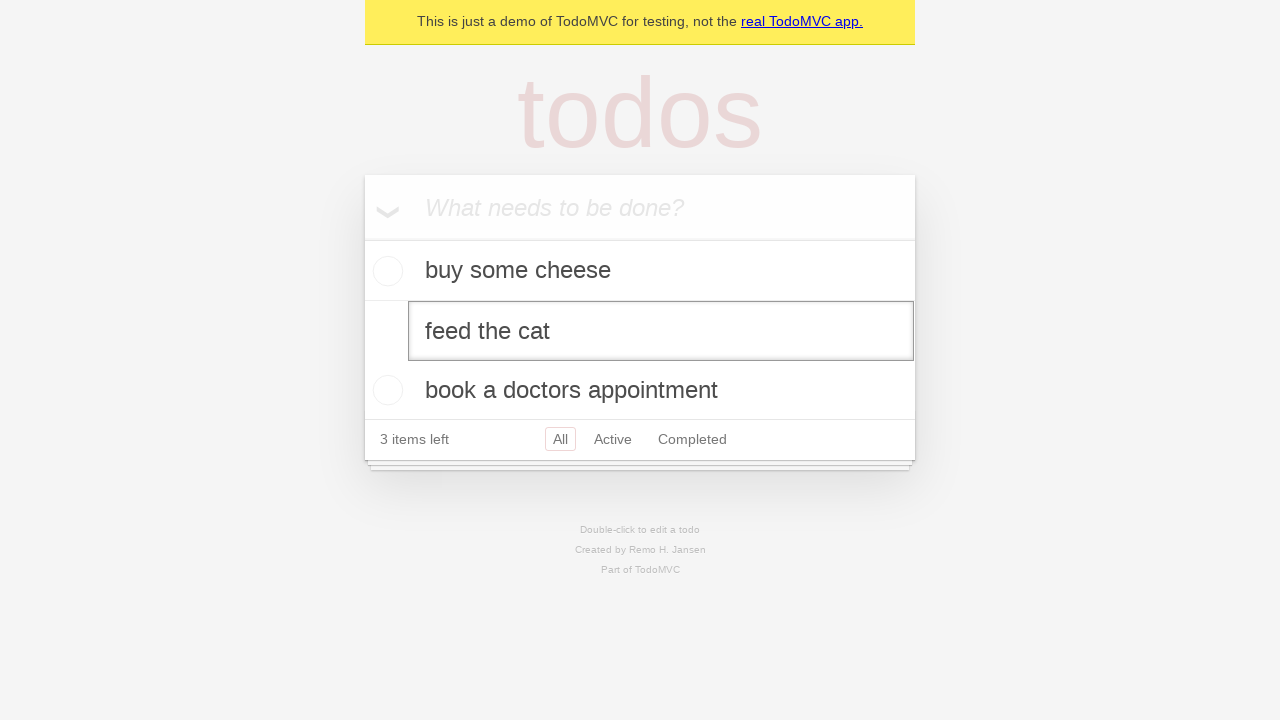

Filled edit textbox with 'buy some sausages' on internal:testid=[data-testid="todo-item"s] >> nth=1 >> internal:role=textbox[nam
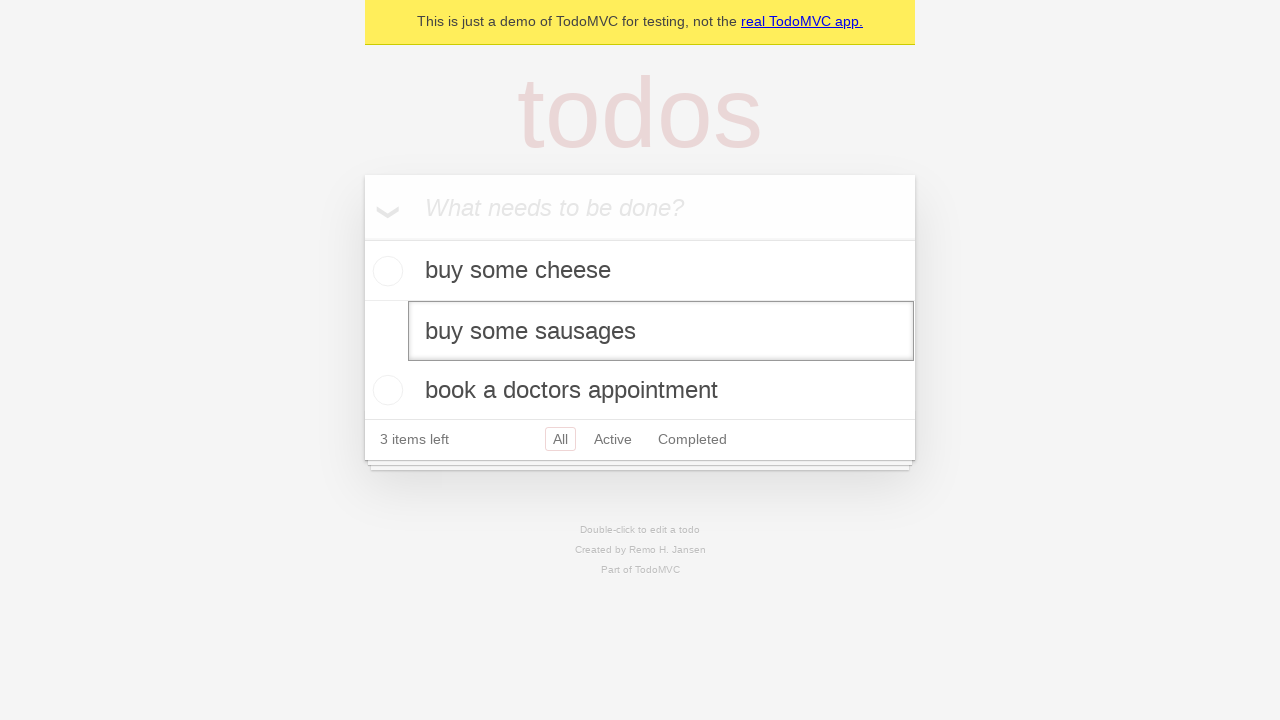

Pressed Escape to cancel edits on second todo on internal:testid=[data-testid="todo-item"s] >> nth=1 >> internal:role=textbox[nam
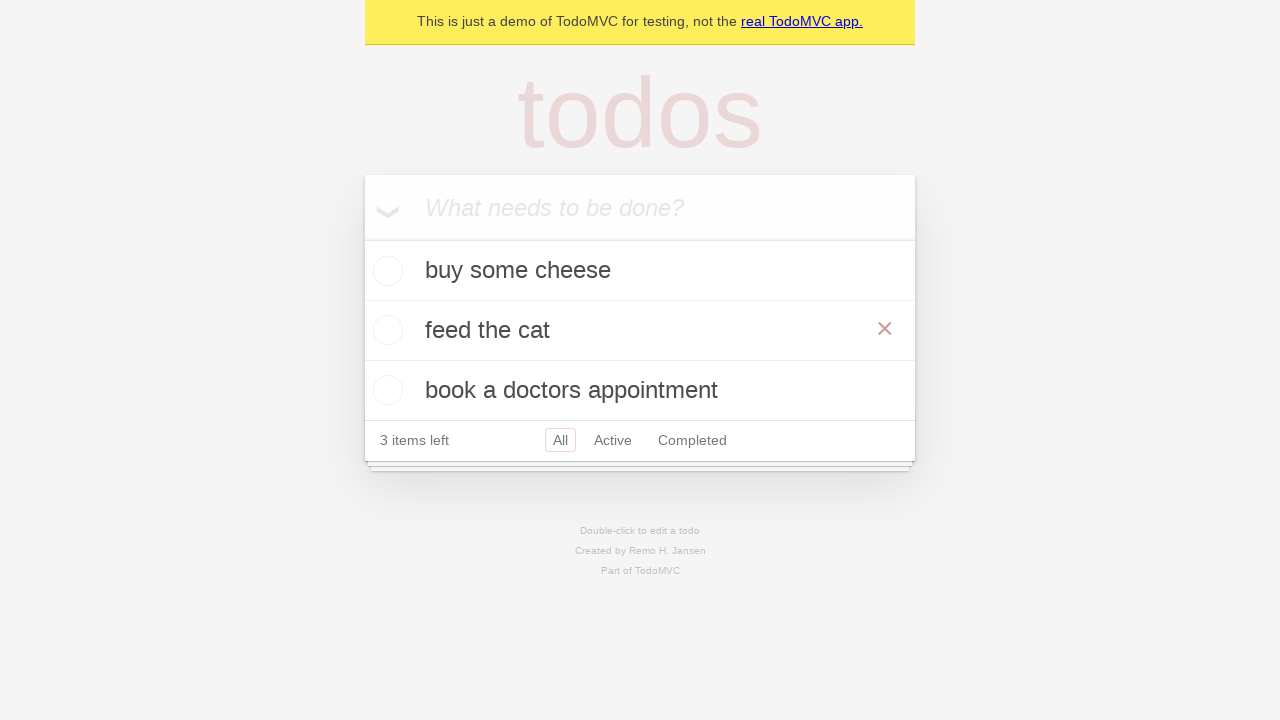

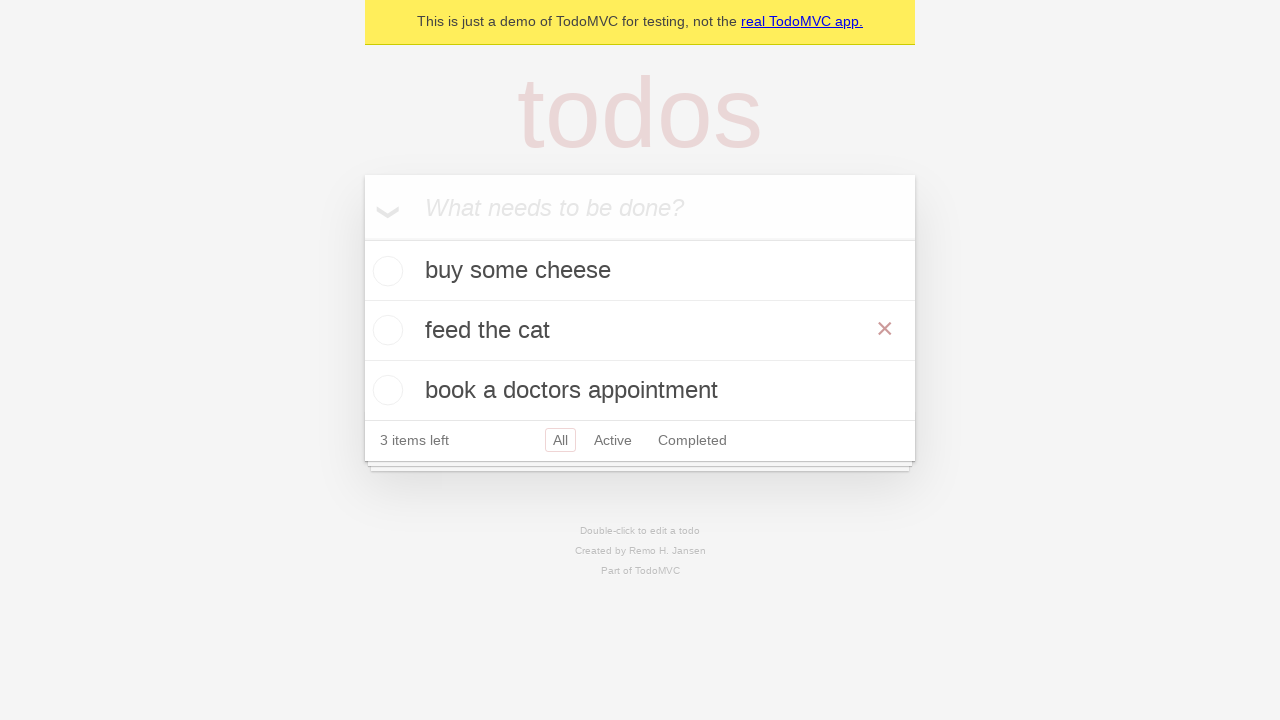